Clicks on tutorials navigation button

Starting URL: https://www.w3schools.com/

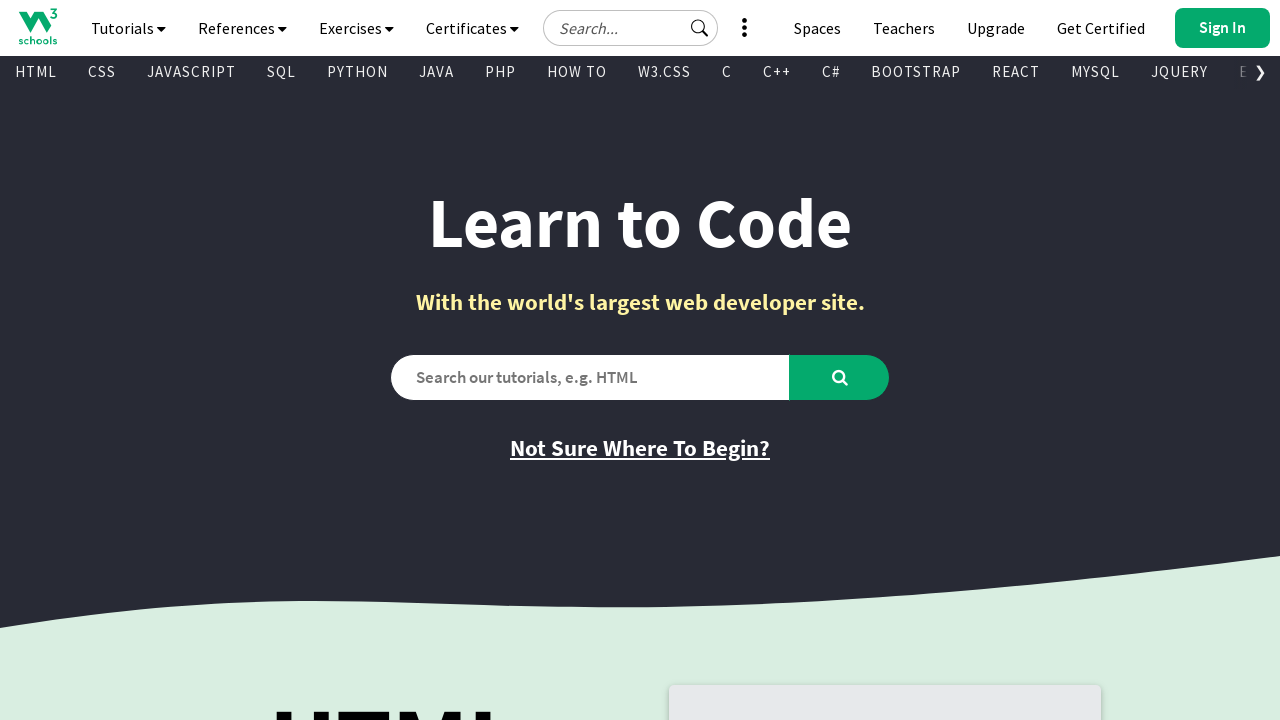

Clicked tutorials navigation button at (128, 28) on #navbtn_tutorials
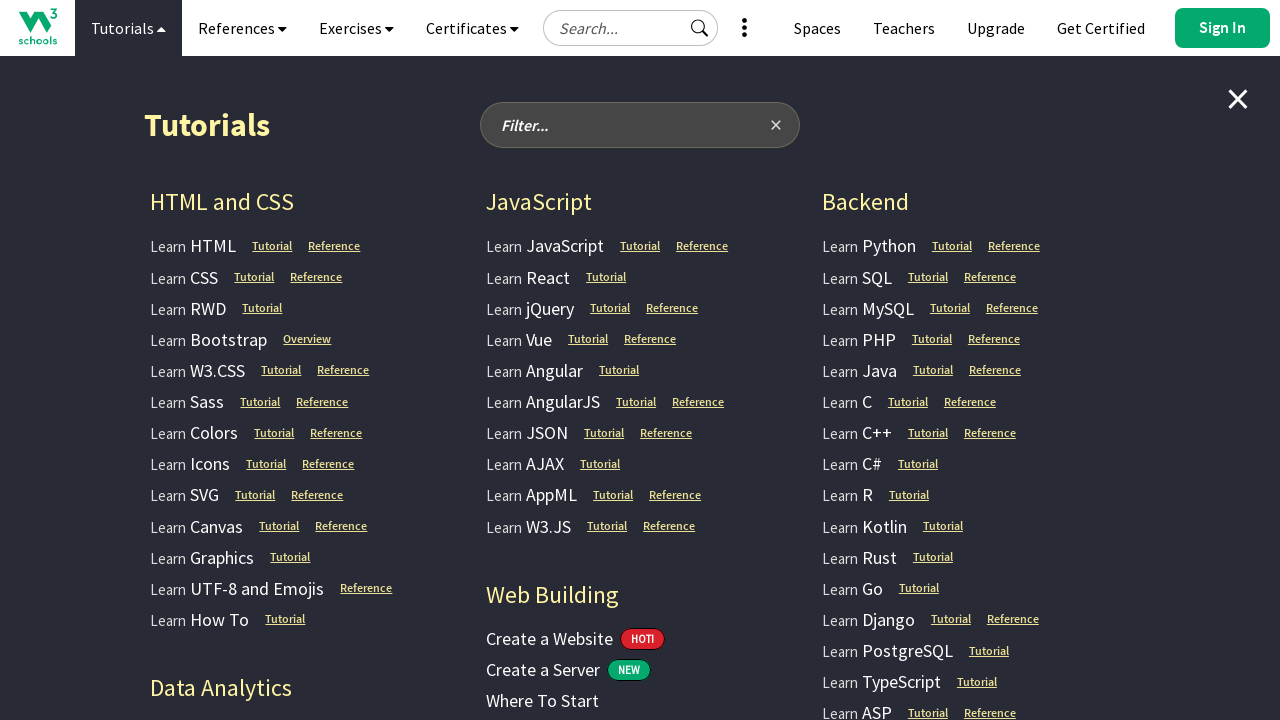

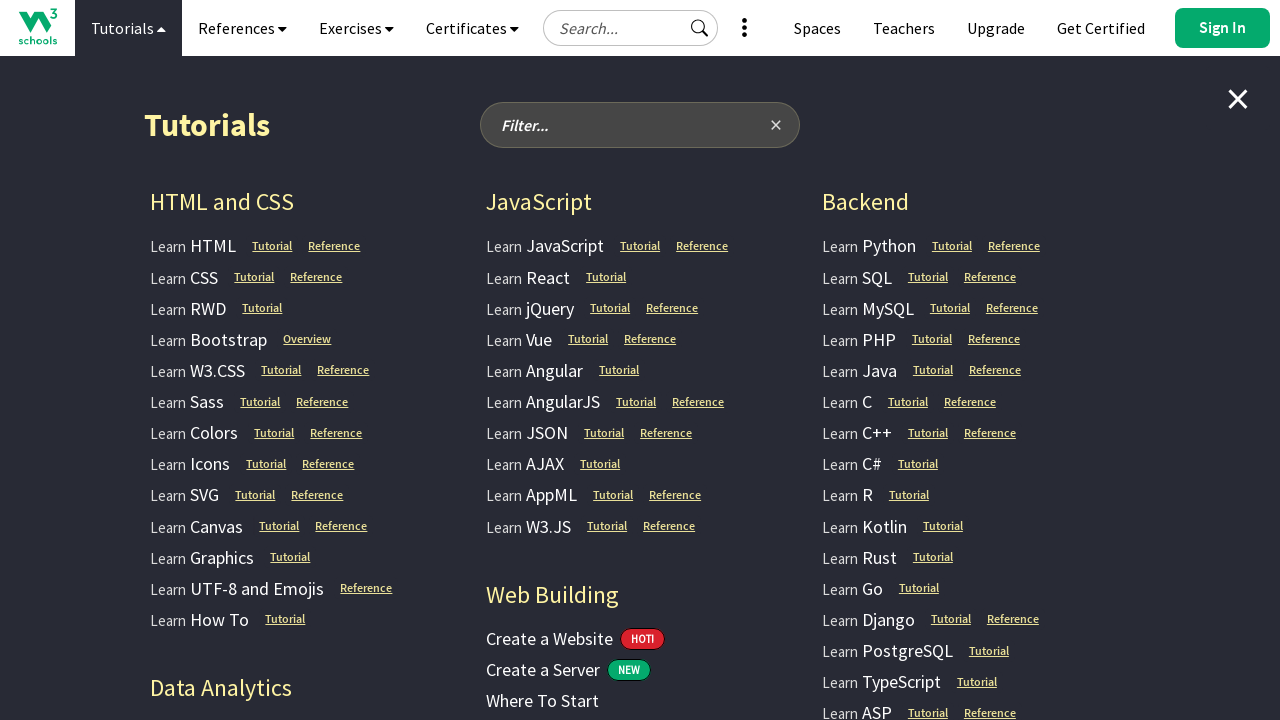